Tests a demo login form by filling username and password fields and clicking the login button

Starting URL: https://the-internet.herokuapp.com/login

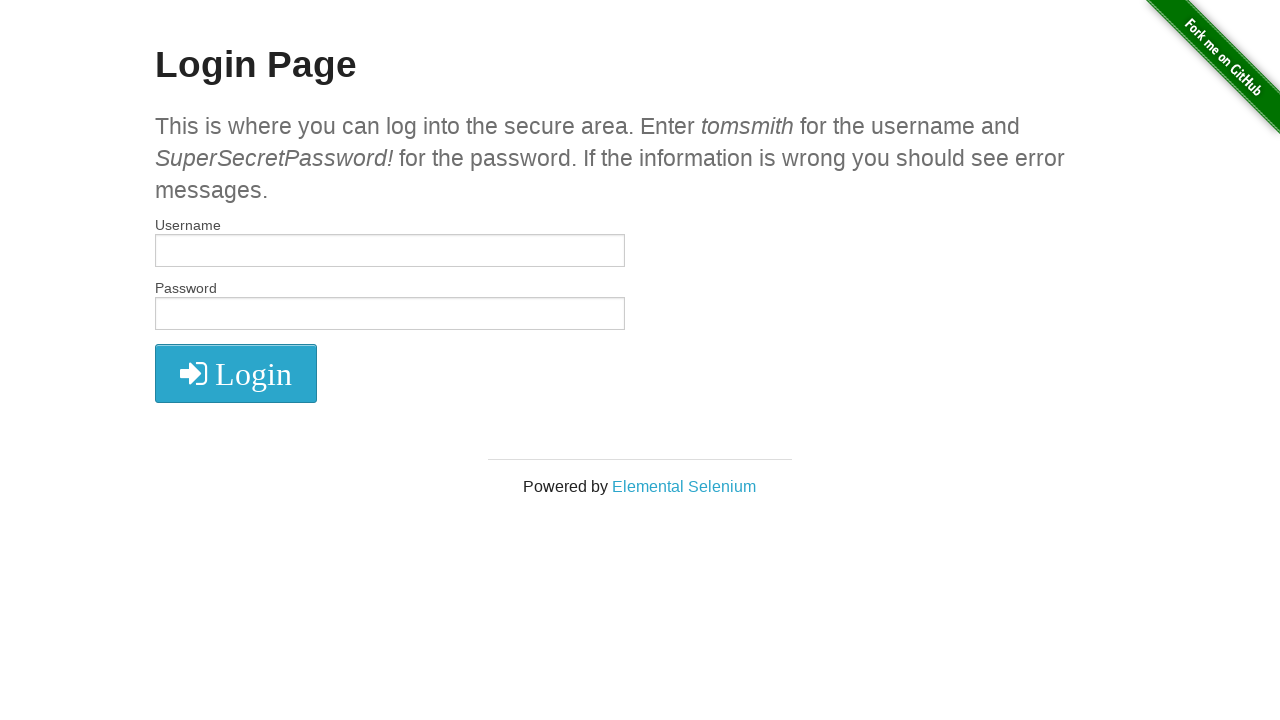

Filled username field with 'tomsmith' on input#username
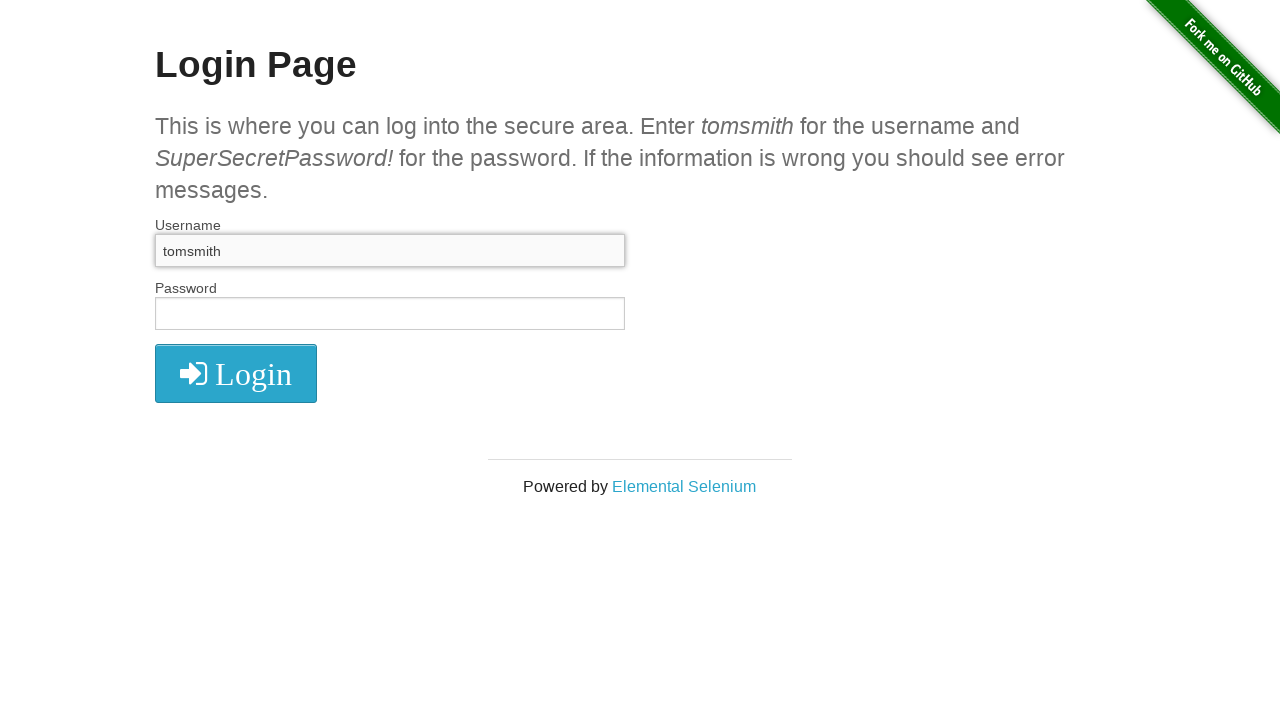

Filled password field with 'SuperSecretPassword!' on input[name='password']
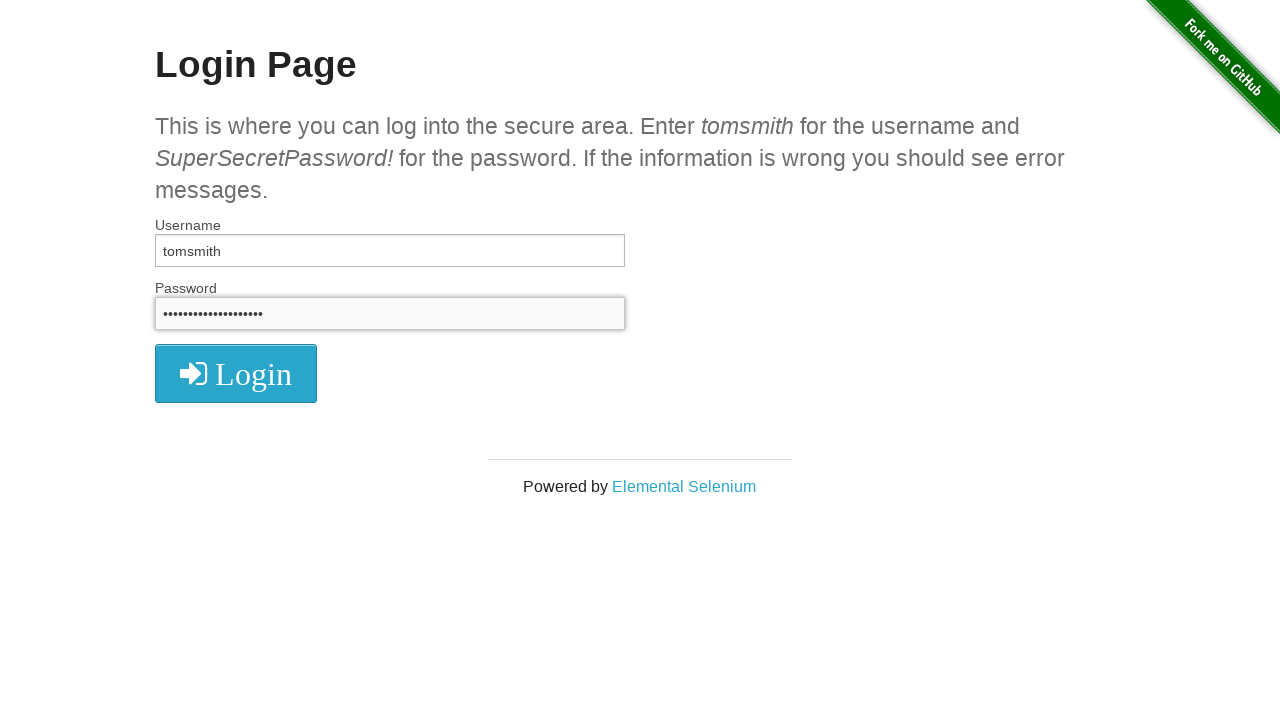

Clicked login button at (236, 374) on i.fa.fa-2x.fa-sign-in
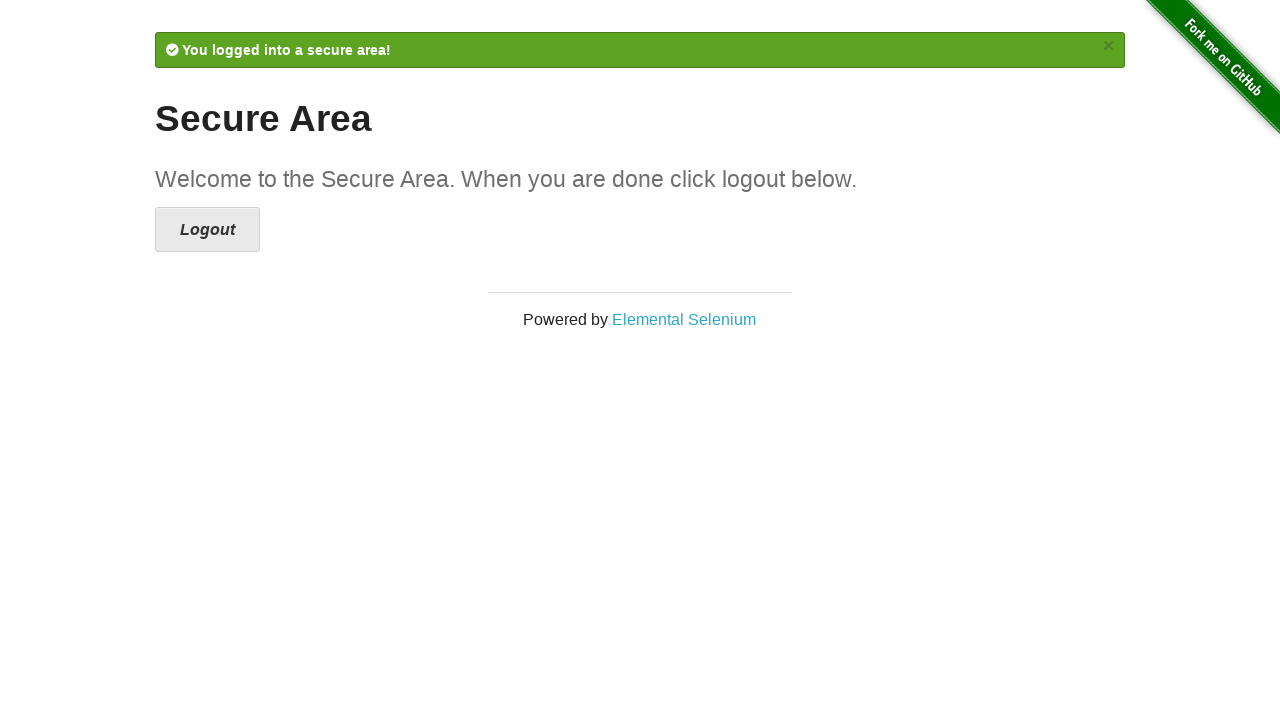

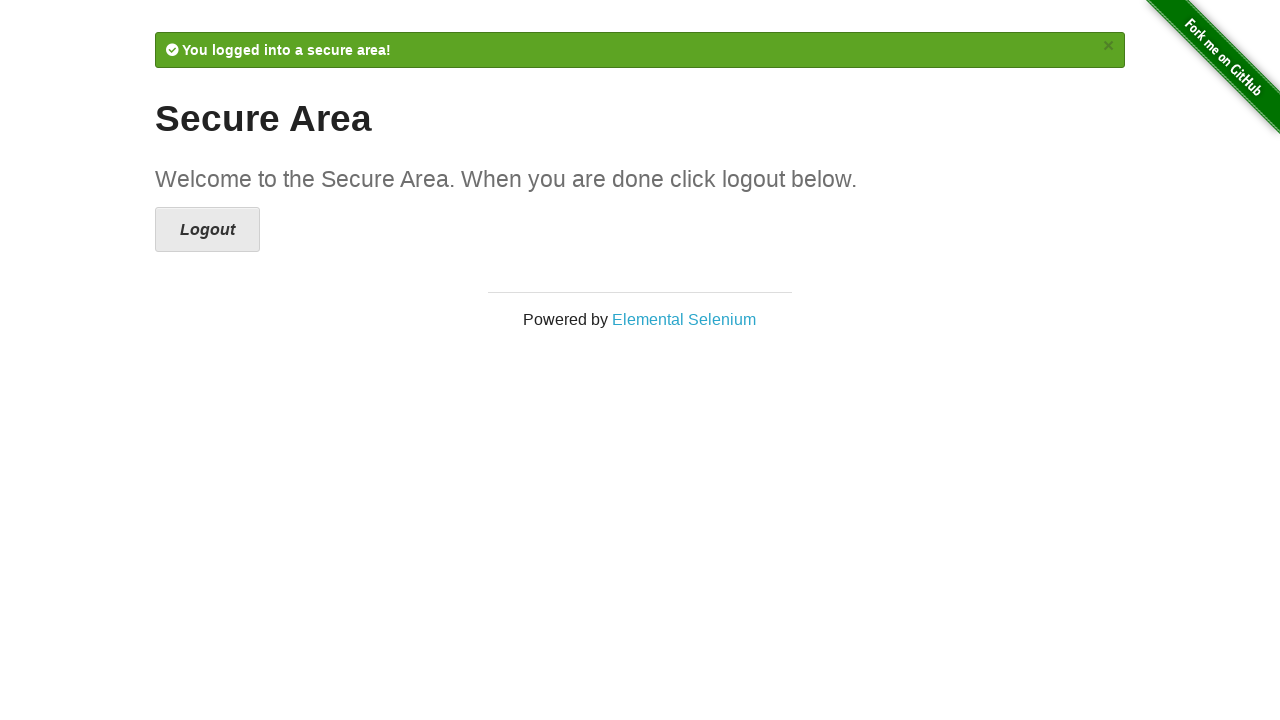